Opens a browser and navigates to the Simplilearn website

Starting URL: https://www.simplilearn.com/

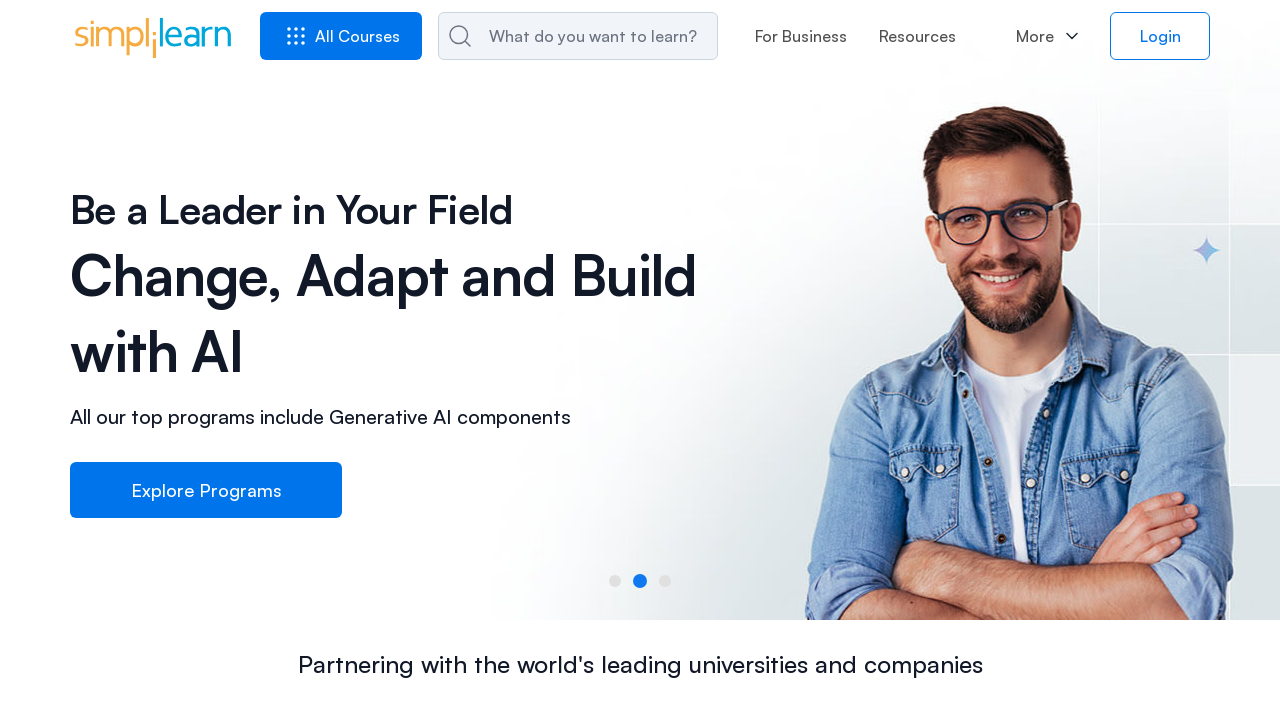

Waited for Simplilearn website to fully load (networkidle state)
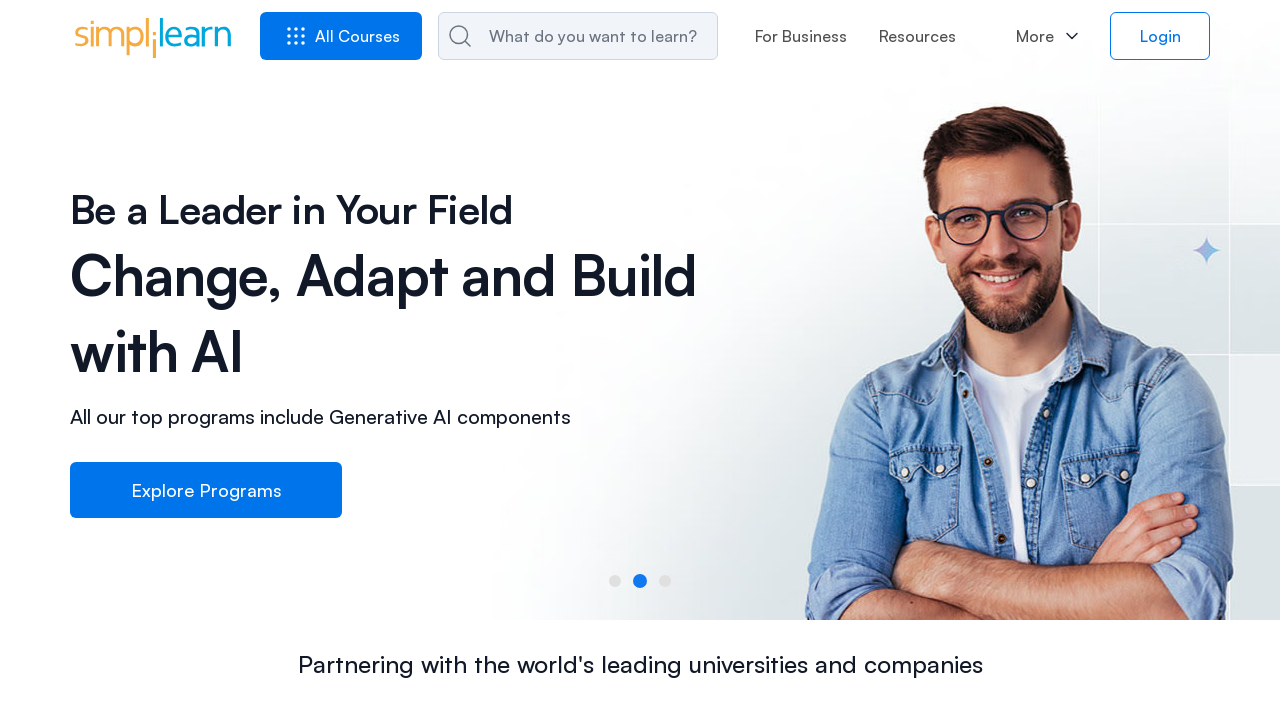

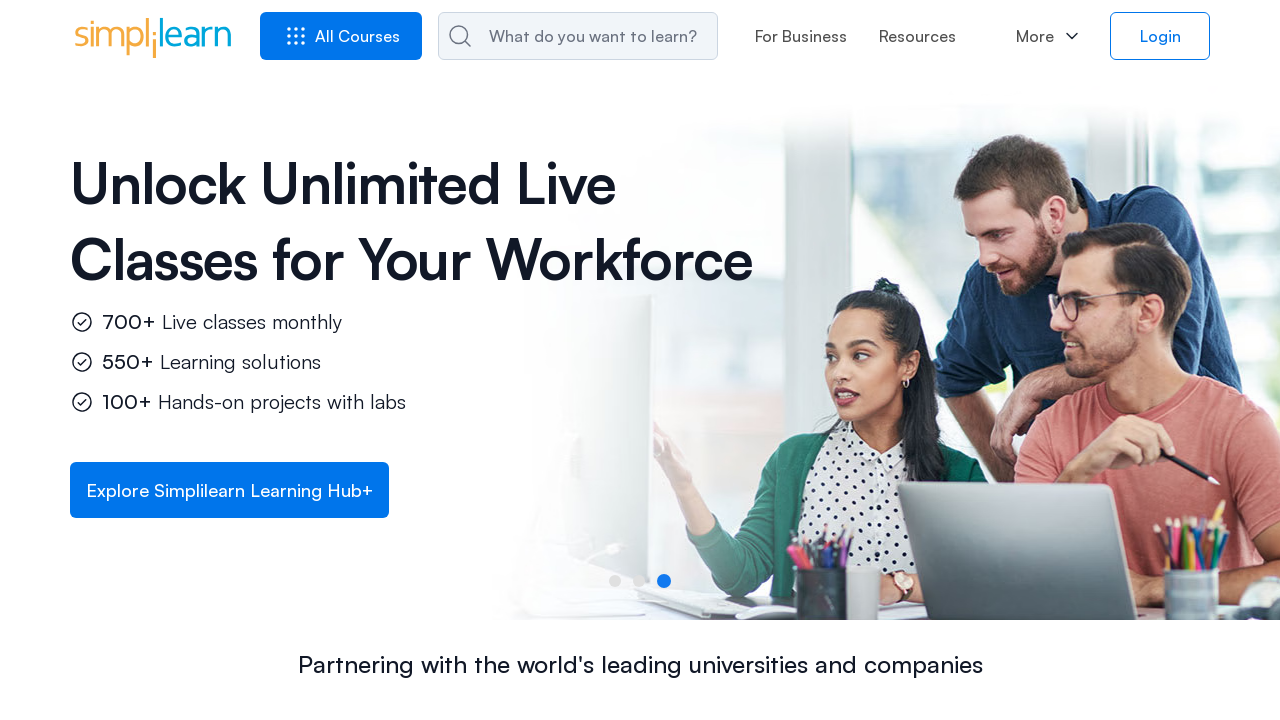